Tests keyboard key press functionality by sending SPACE and TAB keys and verifying the displayed result text

Starting URL: http://the-internet.herokuapp.com/key_presses

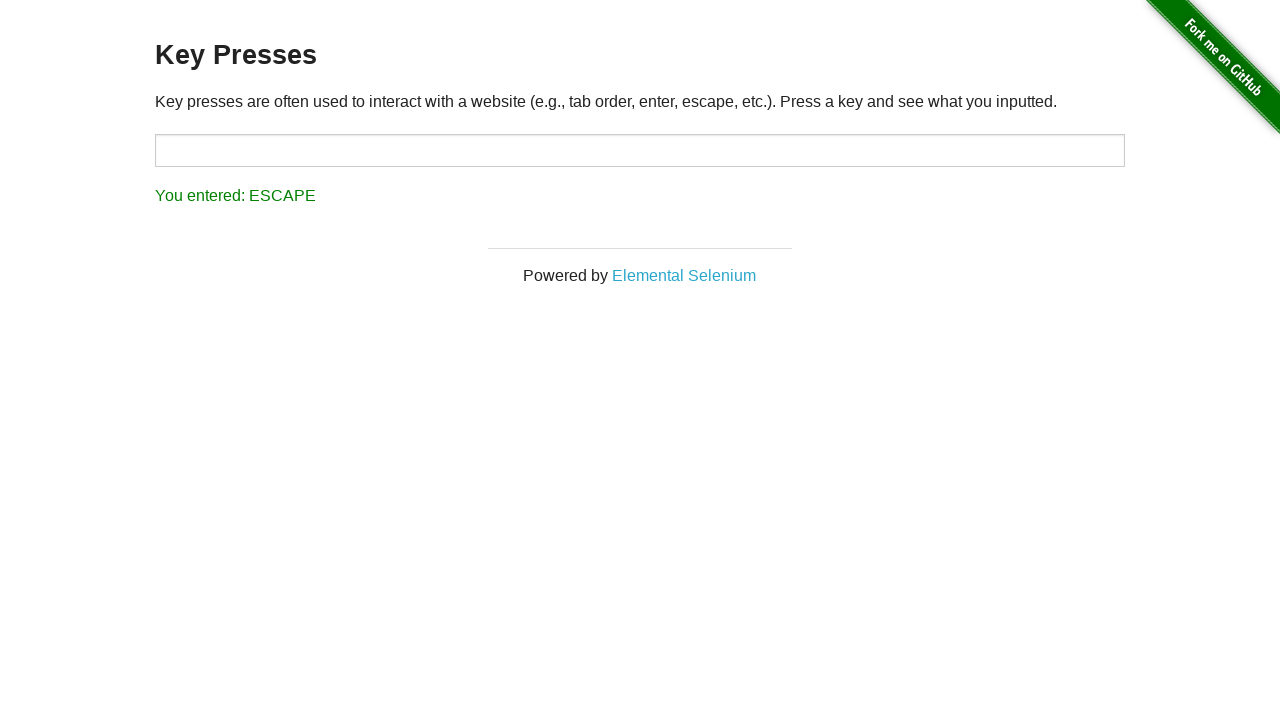

Pressed SPACE key on example element on .example
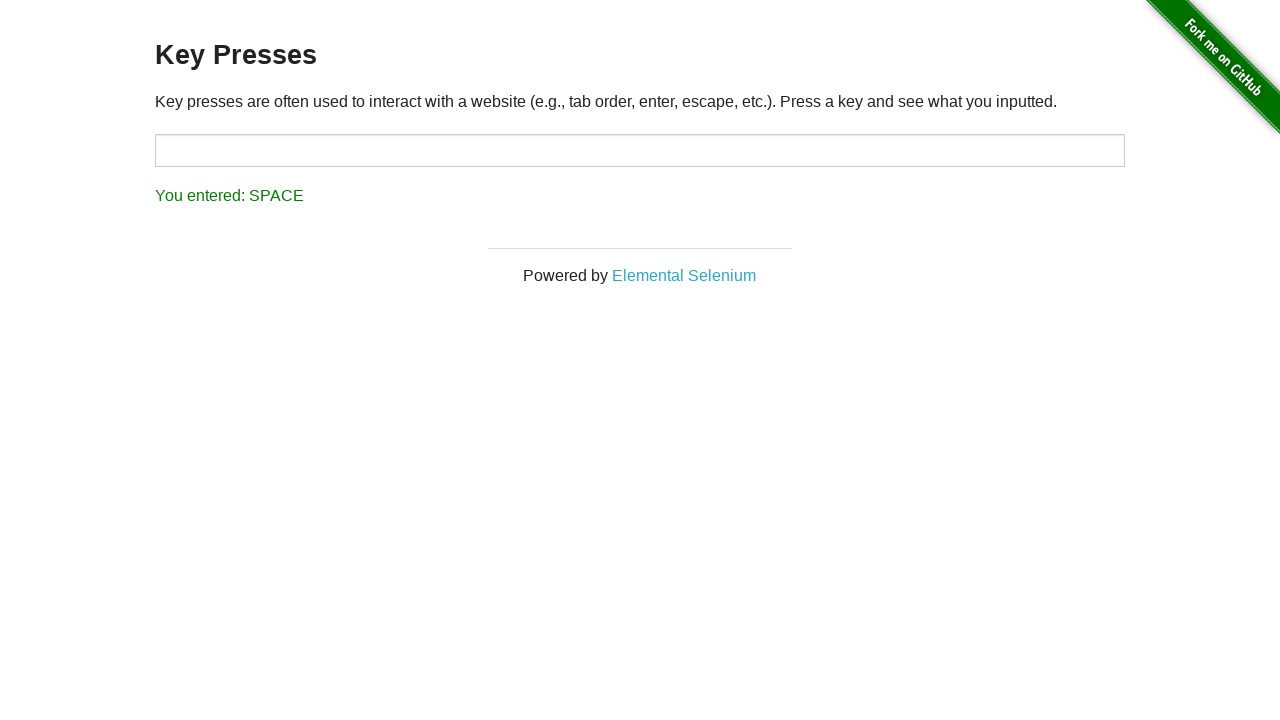

Verified result text displays 'You entered: SPACE'
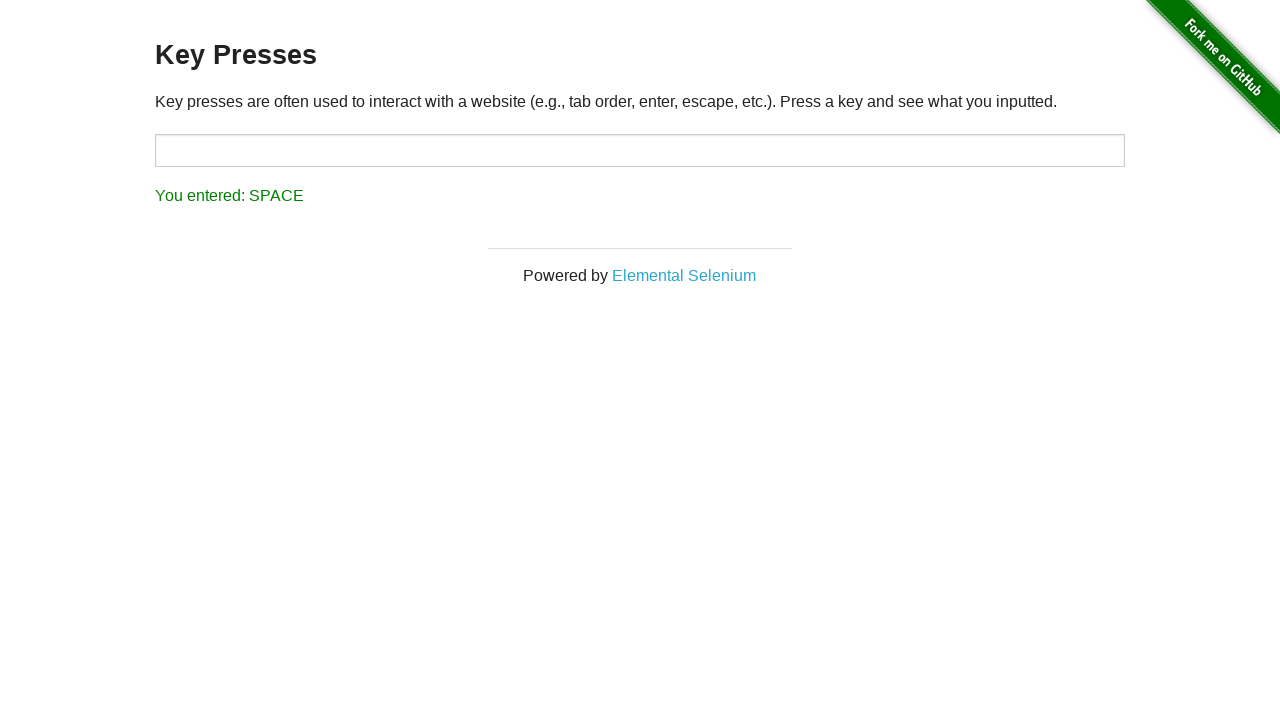

Pressed TAB key using keyboard action
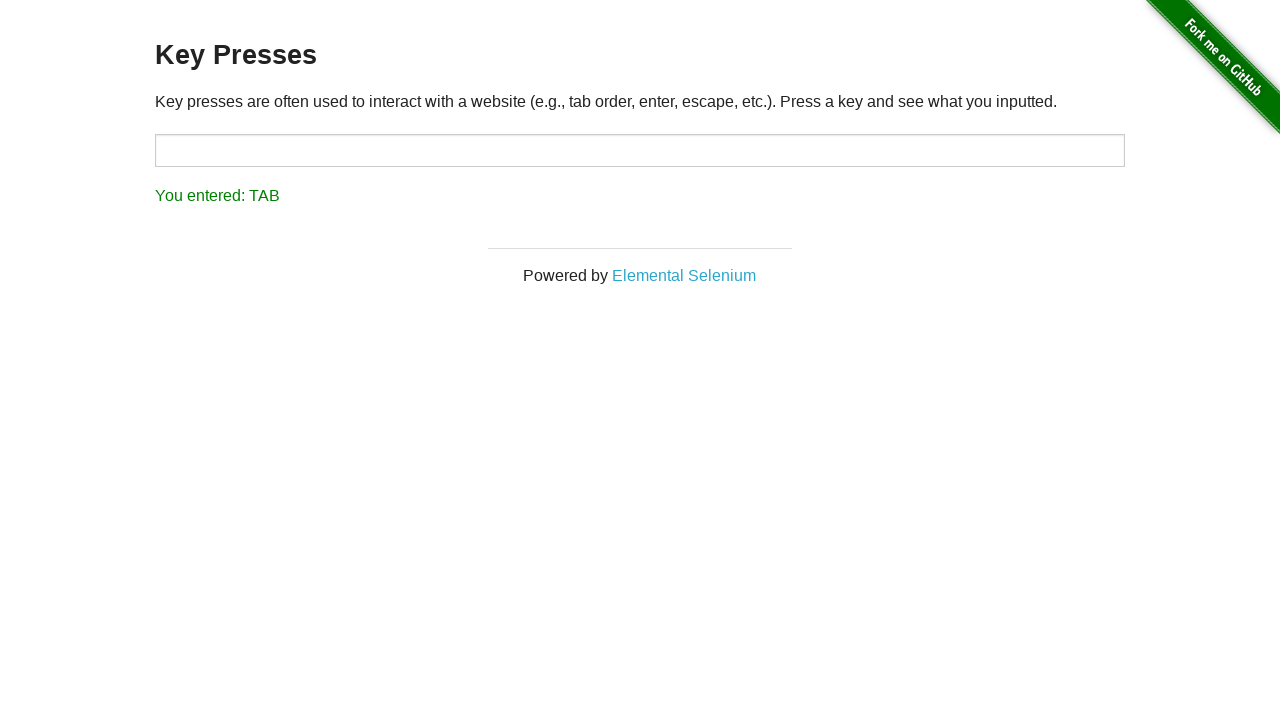

Verified result text displays 'You entered: TAB'
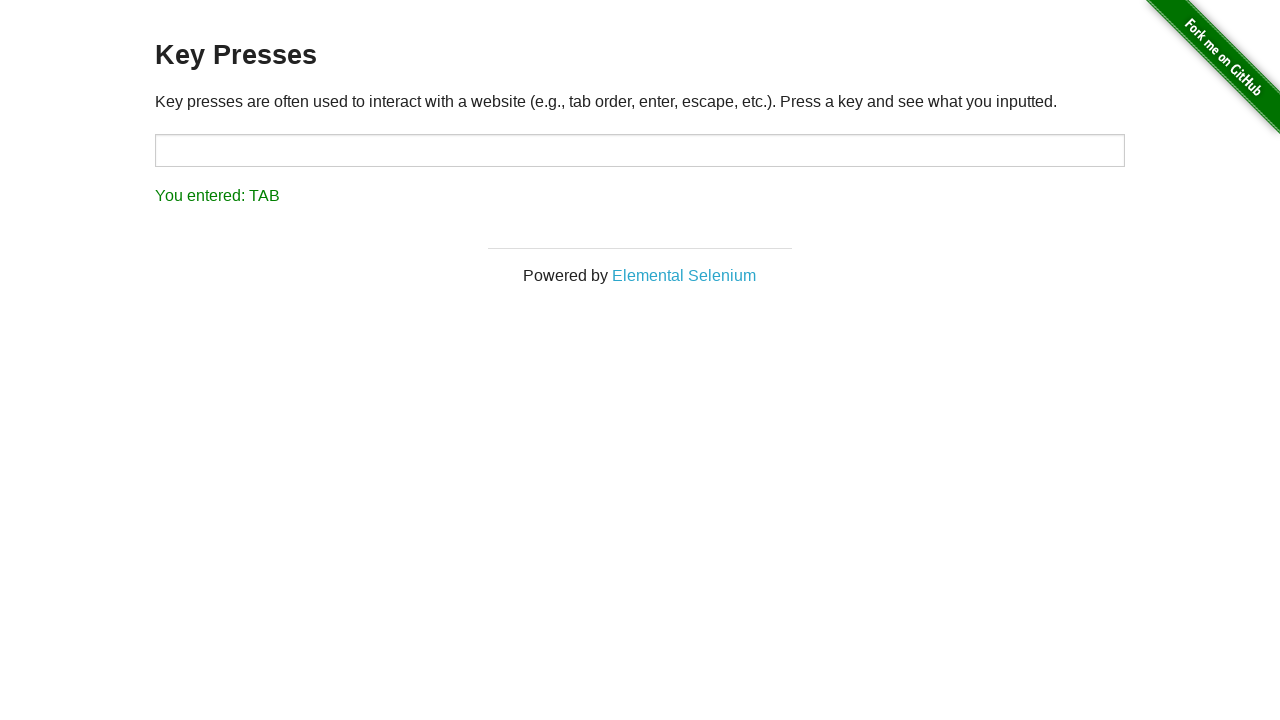

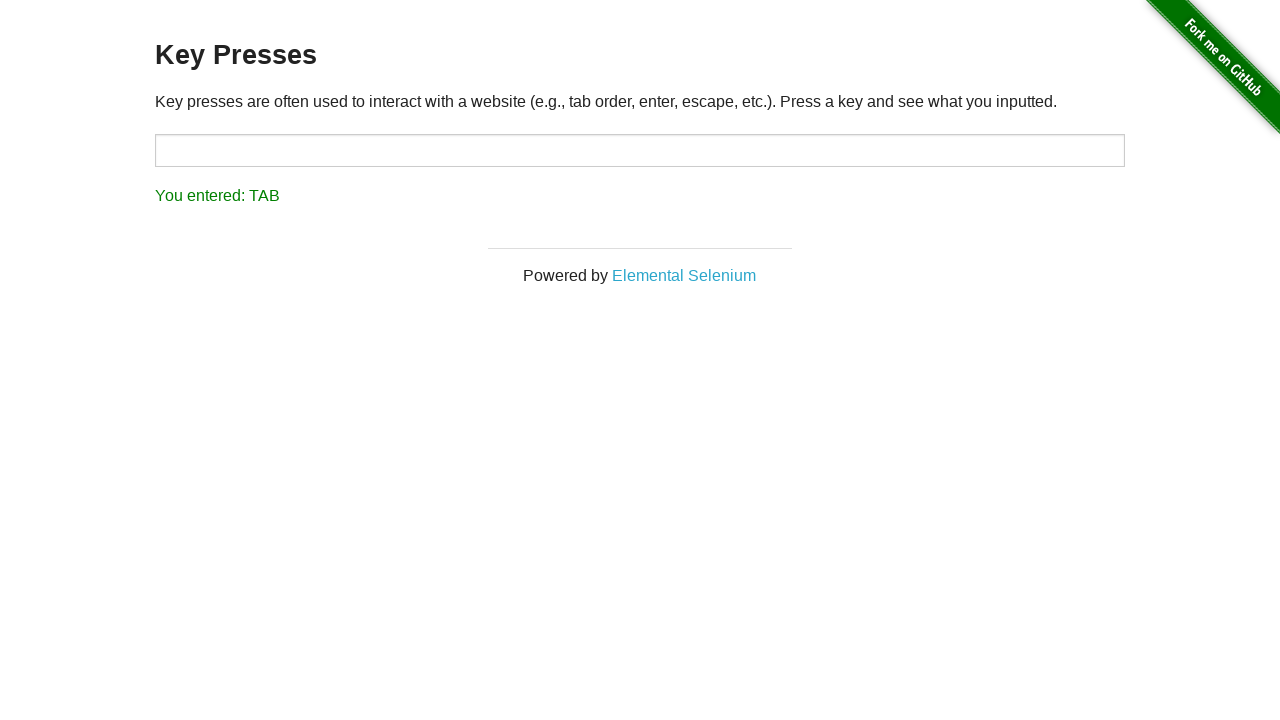